Performs click and hold to select elements from index 0 to 3 in a selectable grid

Starting URL: http://jqueryui.com/resources/demos/selectable/display-grid.html

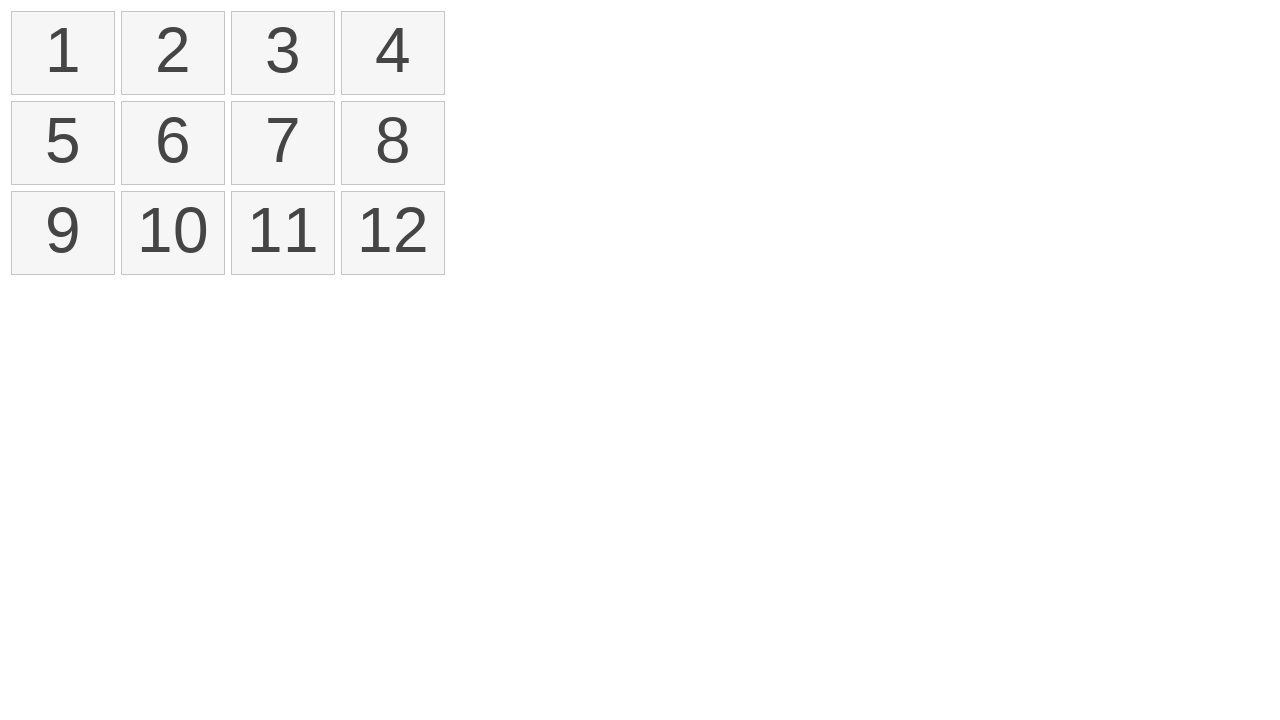

Retrieved all selectable items from the grid
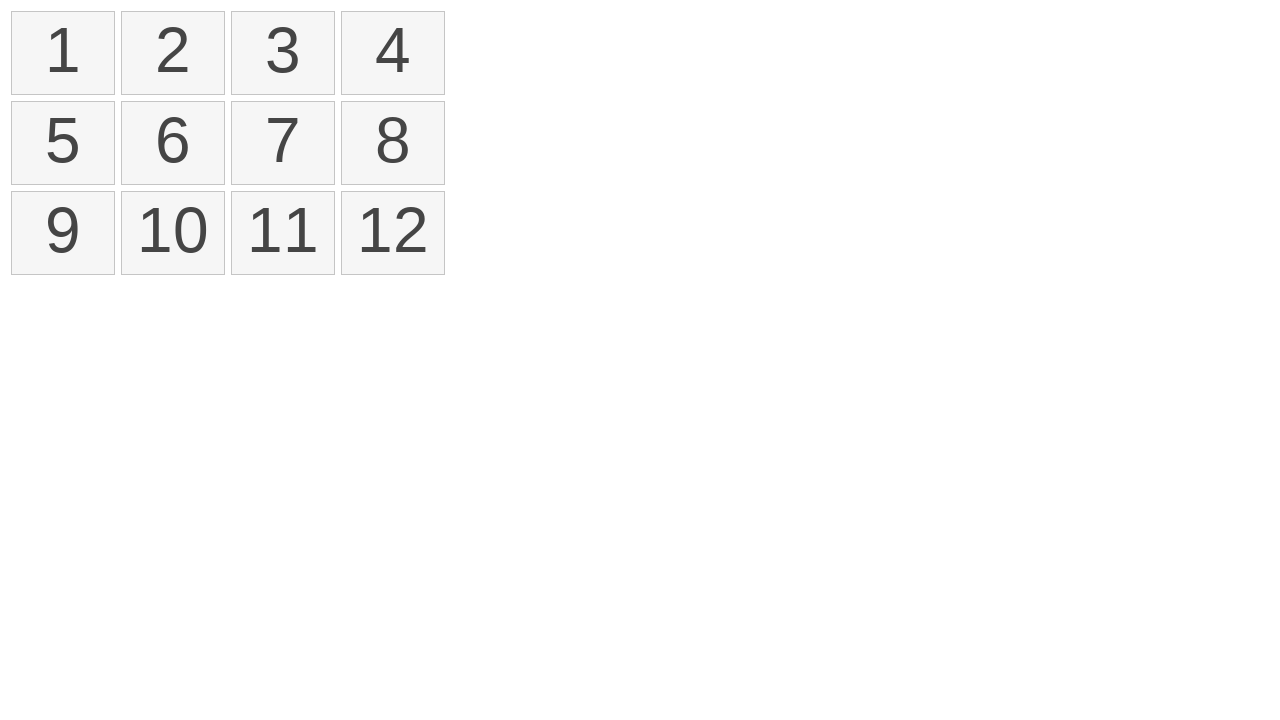

Moved mouse to first item (index 0) at (21, 21)
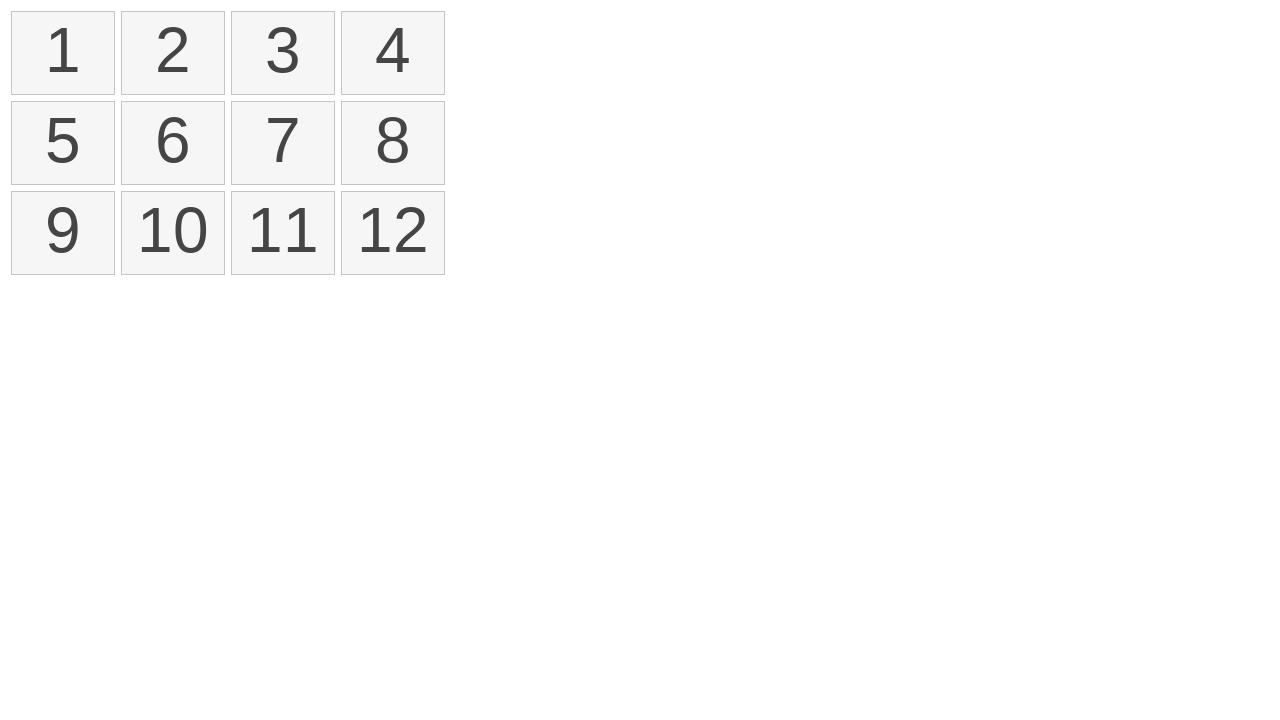

Pressed mouse button down to start selection at (21, 21)
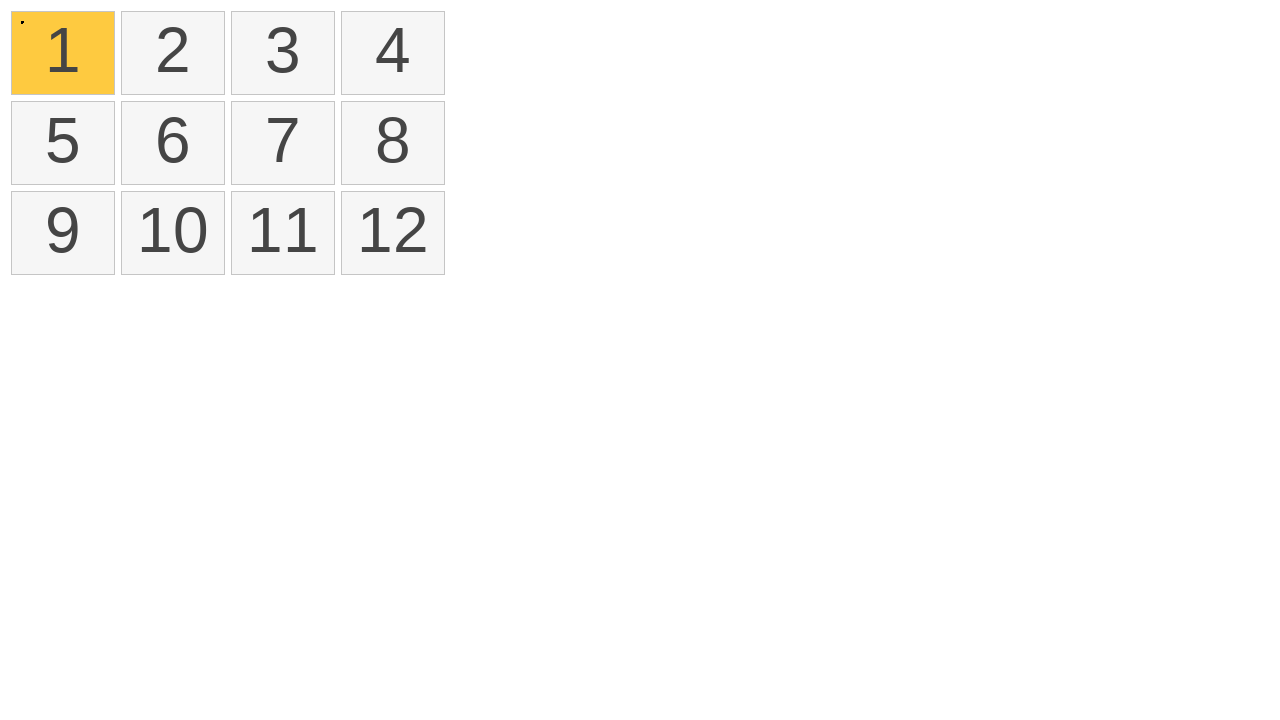

Dragged mouse to fourth item (index 3) while holding button at (351, 21)
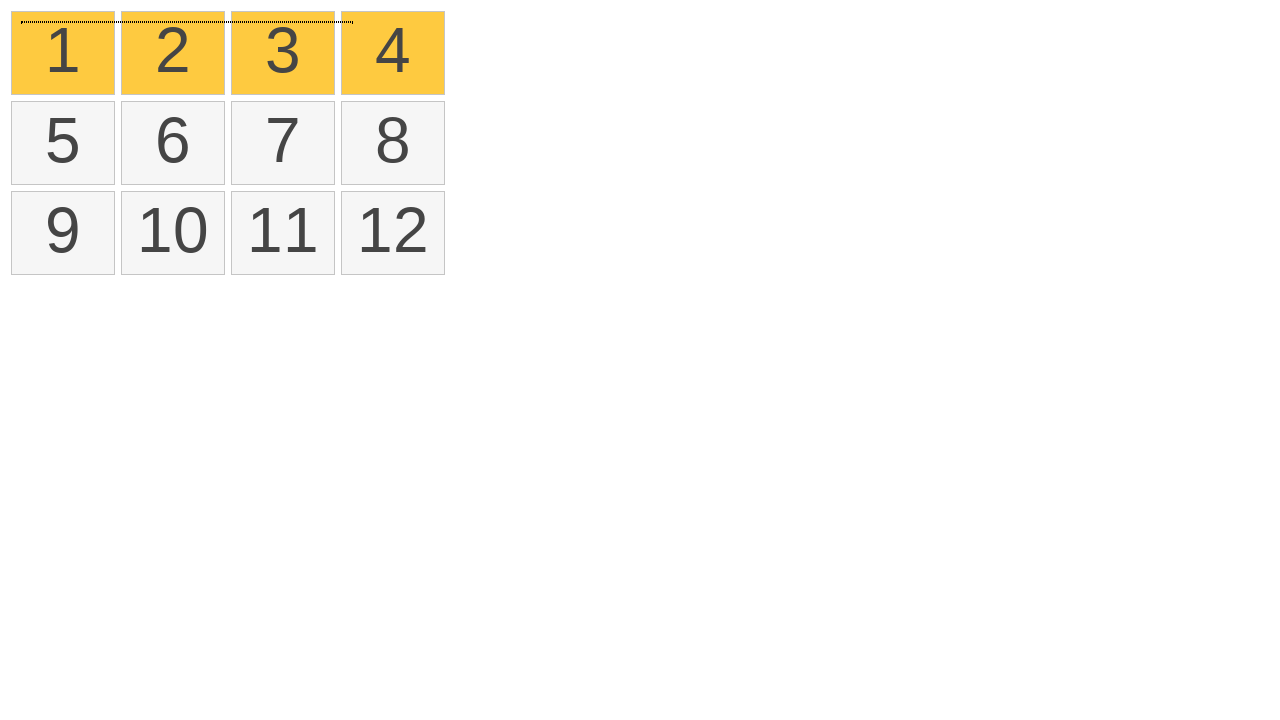

Released mouse button to complete click and hold selection at (351, 21)
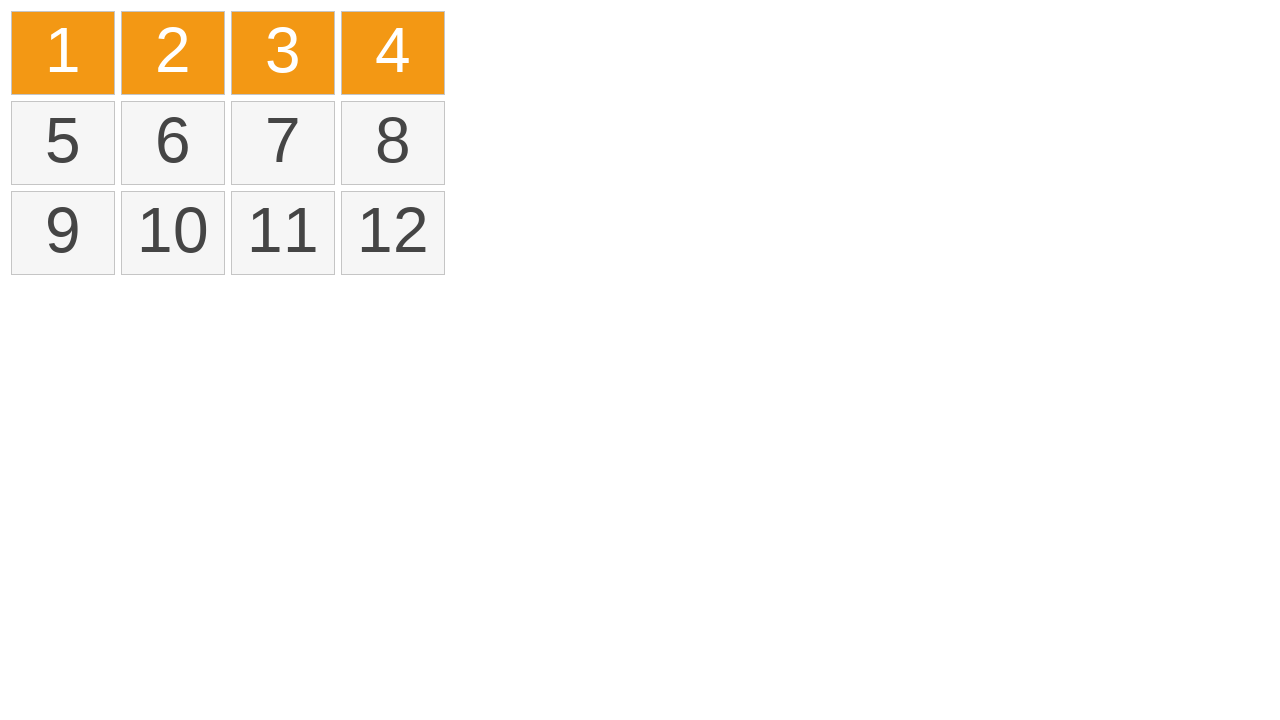

Verified that items are selected (selected class applied)
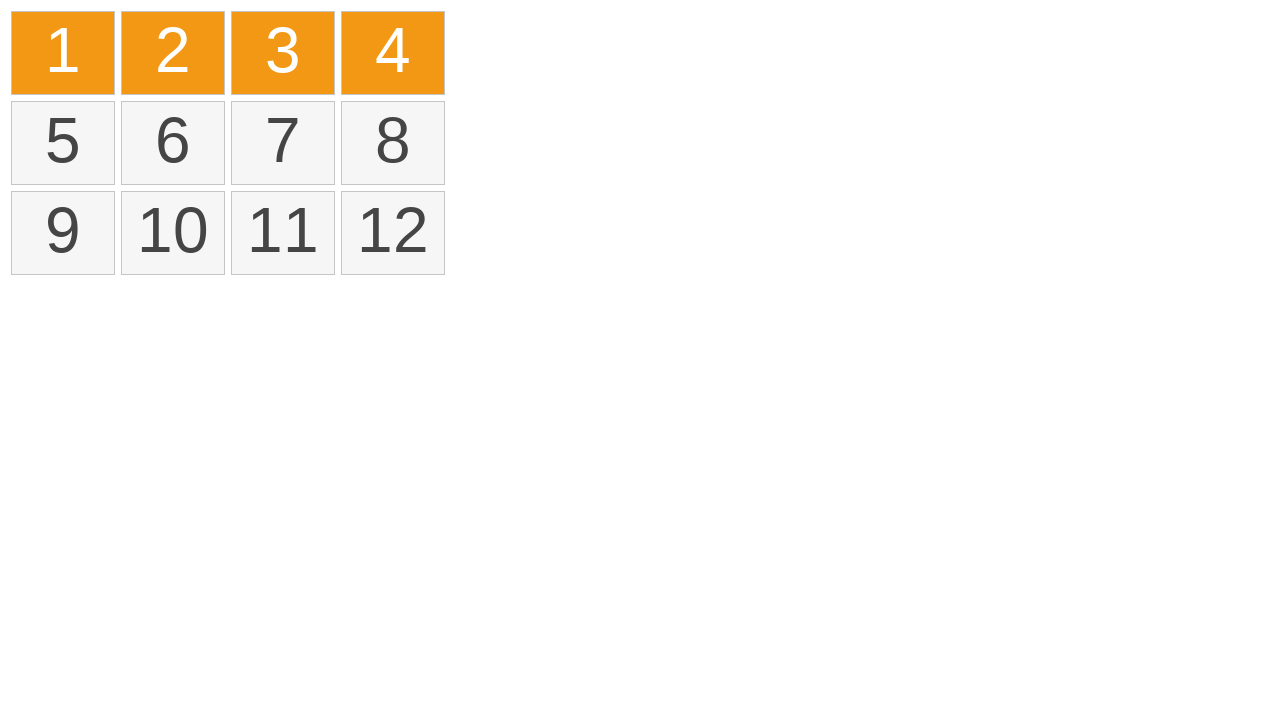

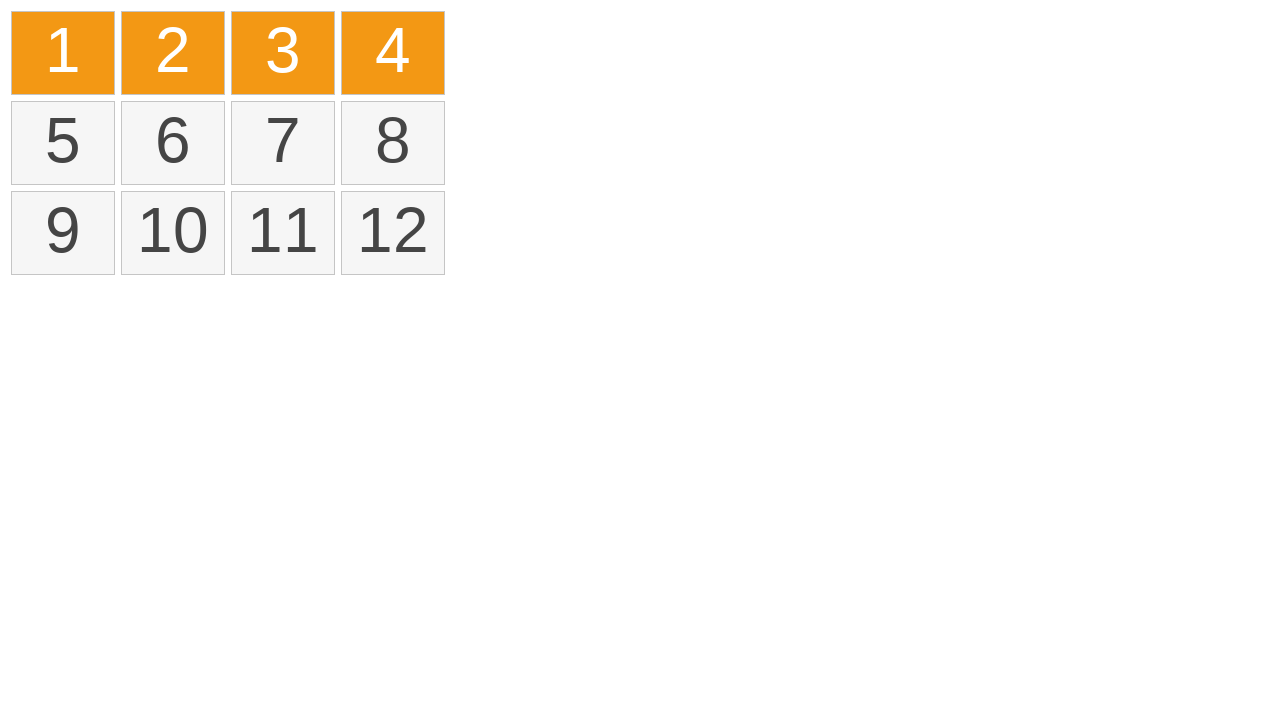